Tests radio button selection functionality by finding sport radio buttons and selecting the hockey option

Starting URL: https://practice.cydeo.com/radio_buttons

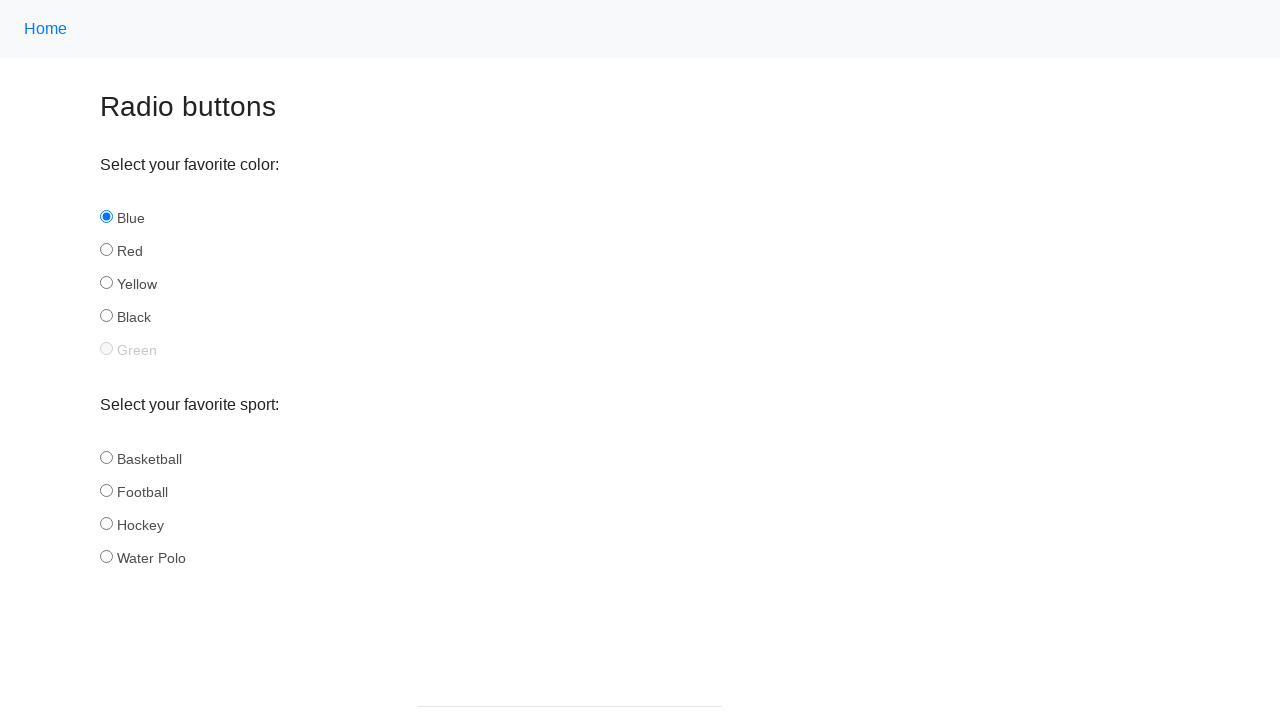

Navigated to radio buttons practice page
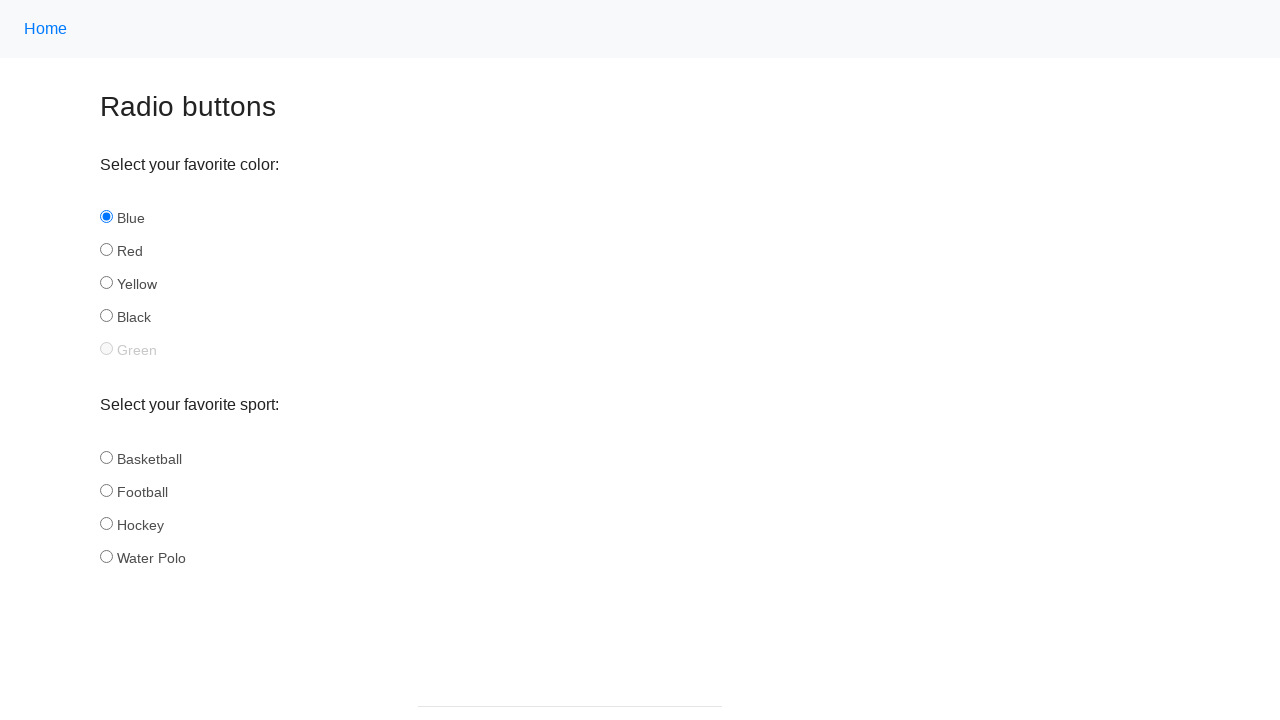

Located all sport radio buttons on the page
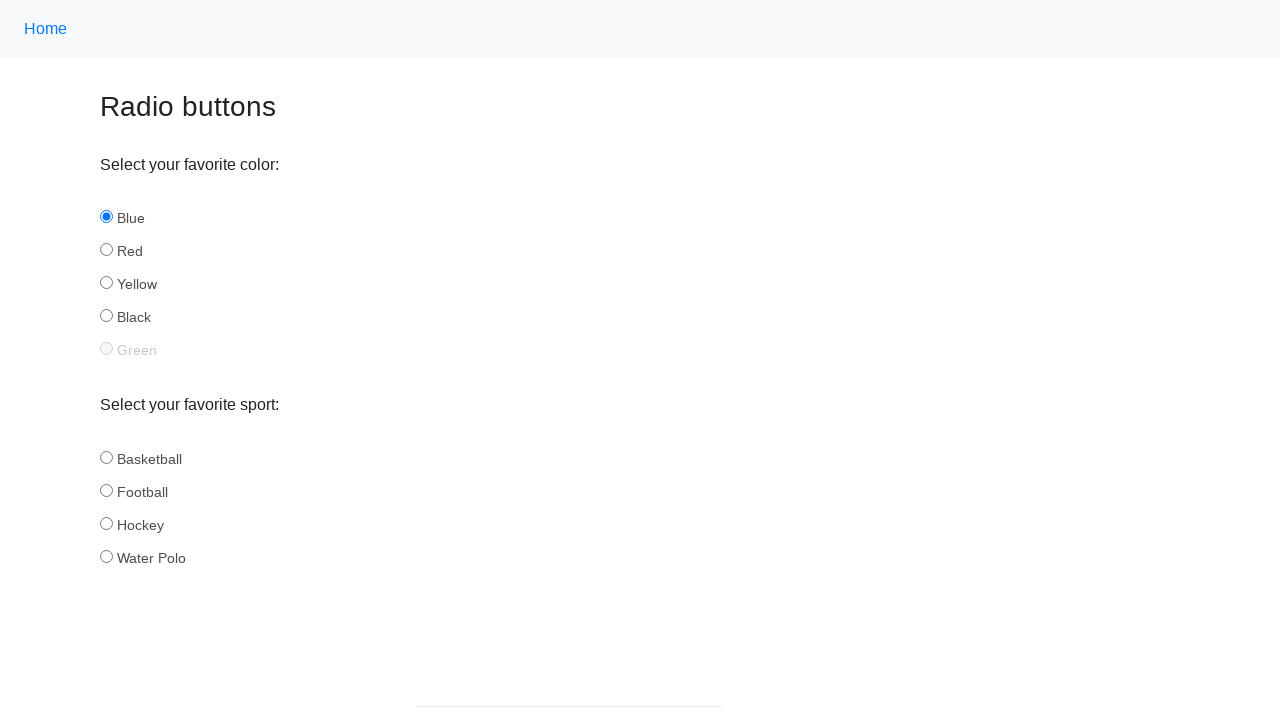

Retrieved radio button ID attribute: basketball
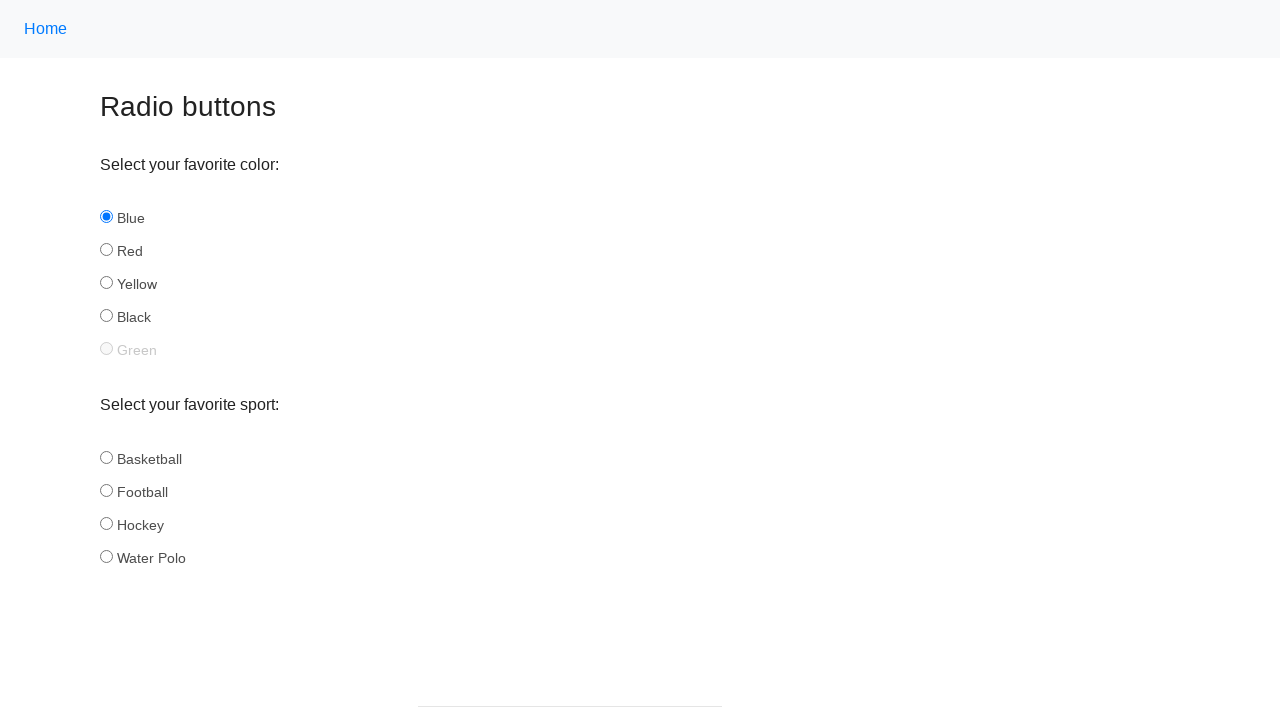

Retrieved radio button ID attribute: football
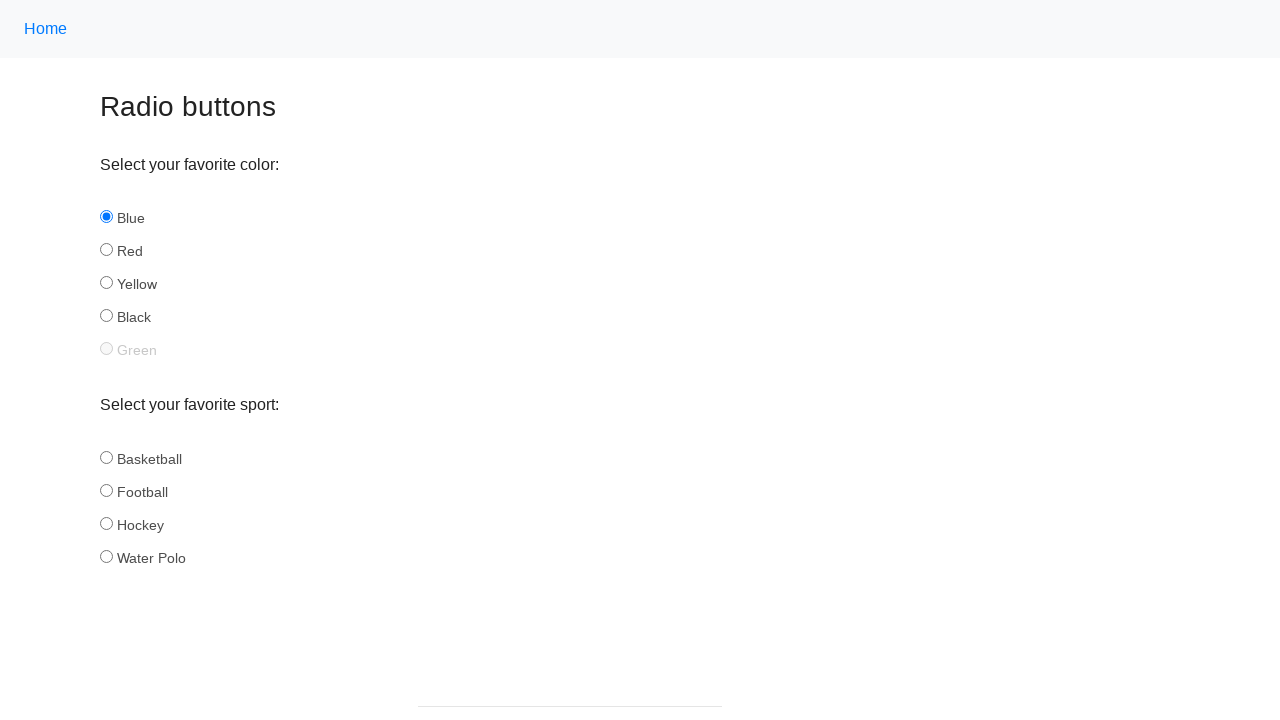

Retrieved radio button ID attribute: hockey
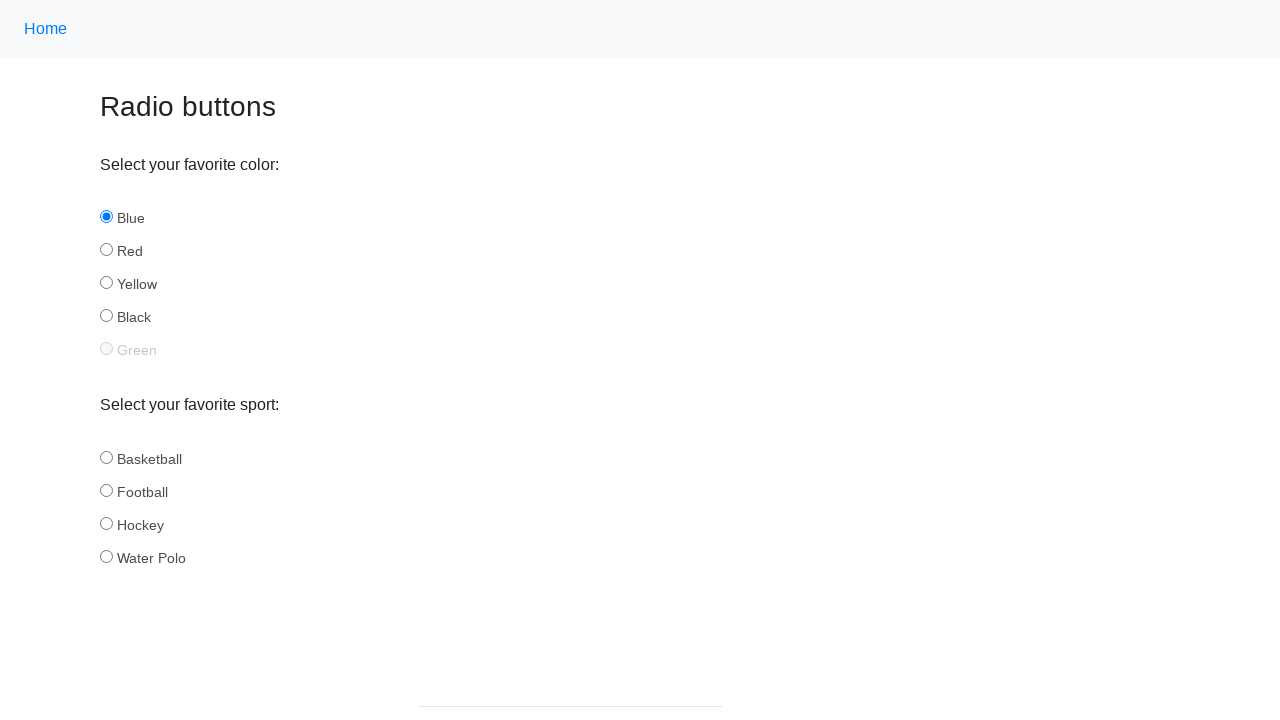

Selected hockey radio button at (106, 523) on input[name='sport'] >> nth=2
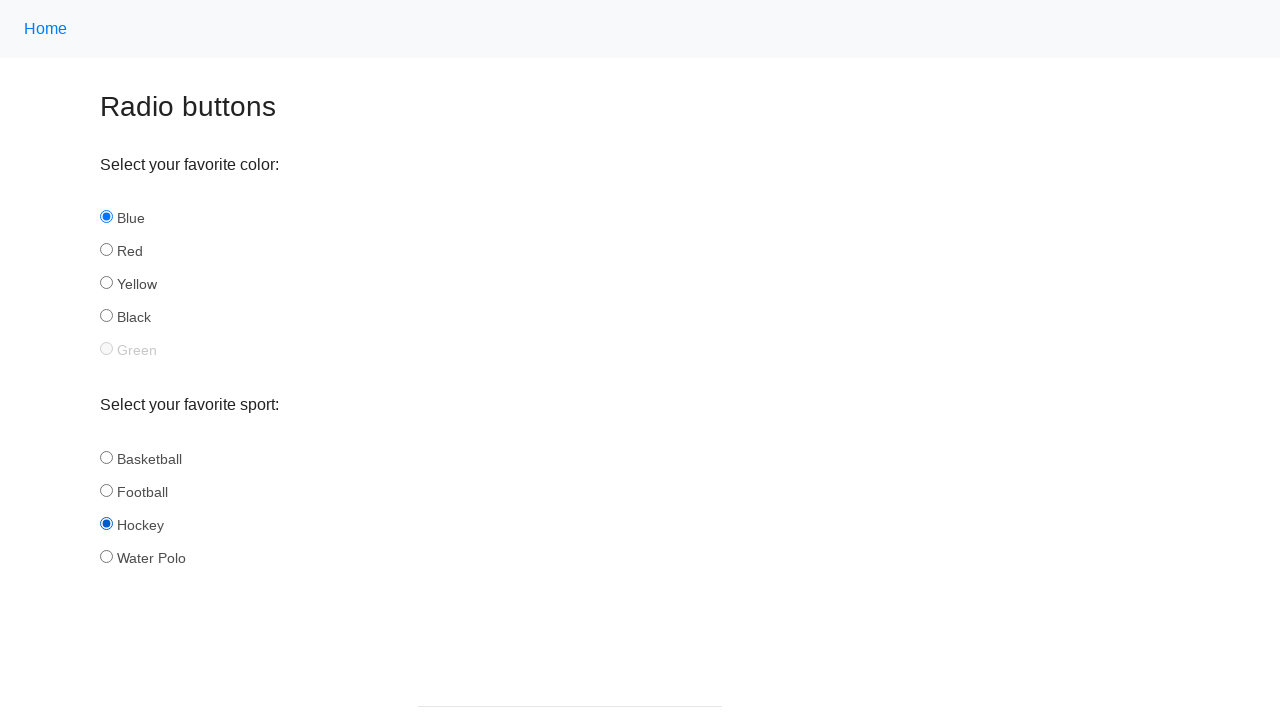

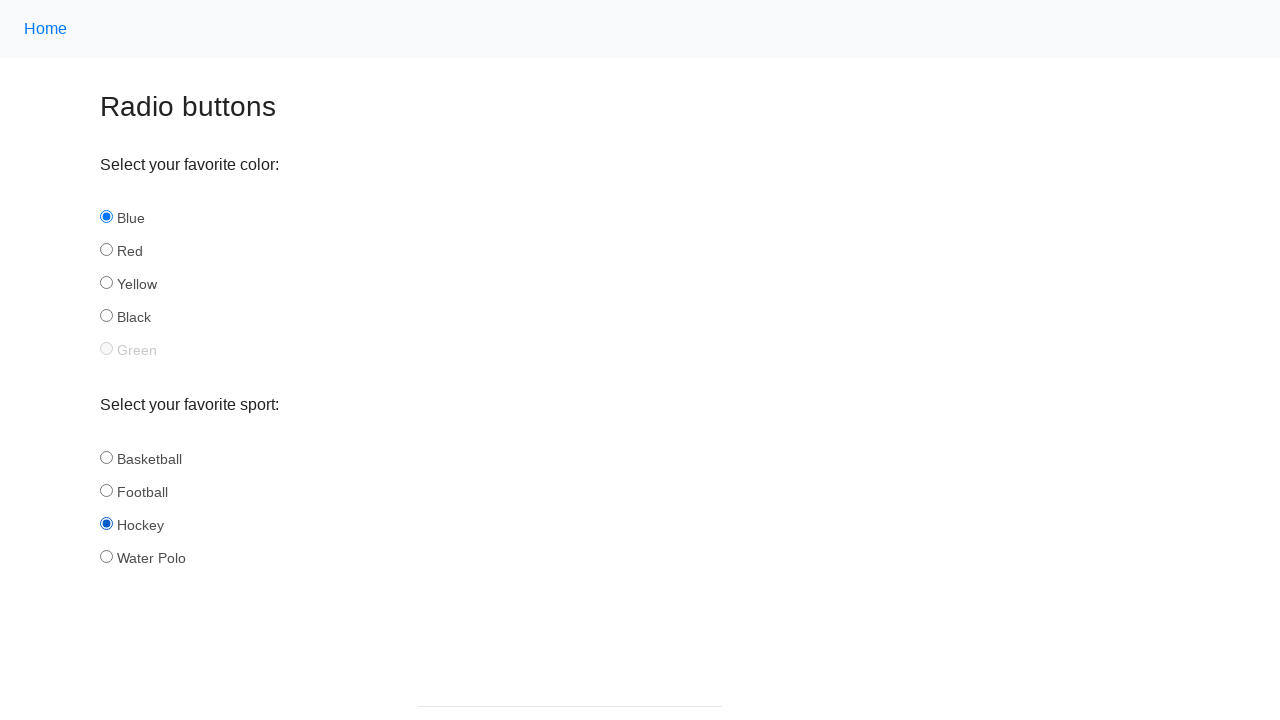